Tests filtering to display only completed todo items

Starting URL: https://demo.playwright.dev/todomvc

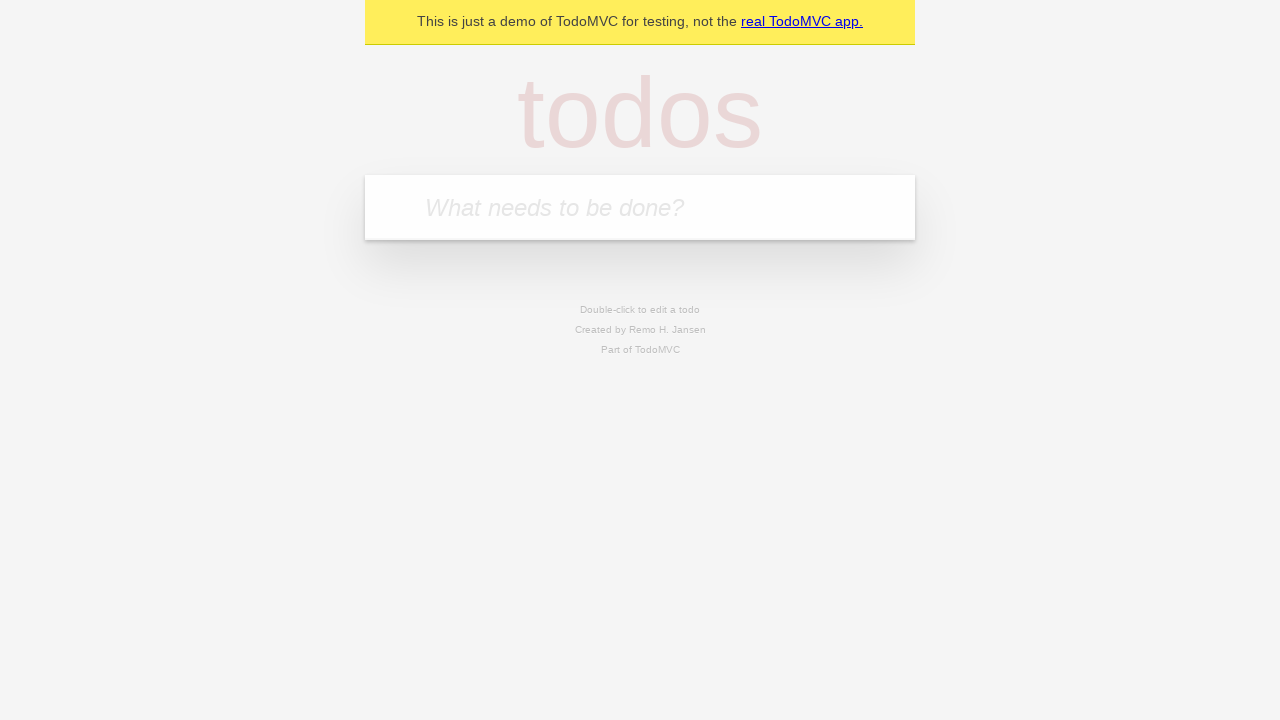

Filled todo input with 'buy some cheese' on internal:attr=[placeholder="What needs to be done?"i]
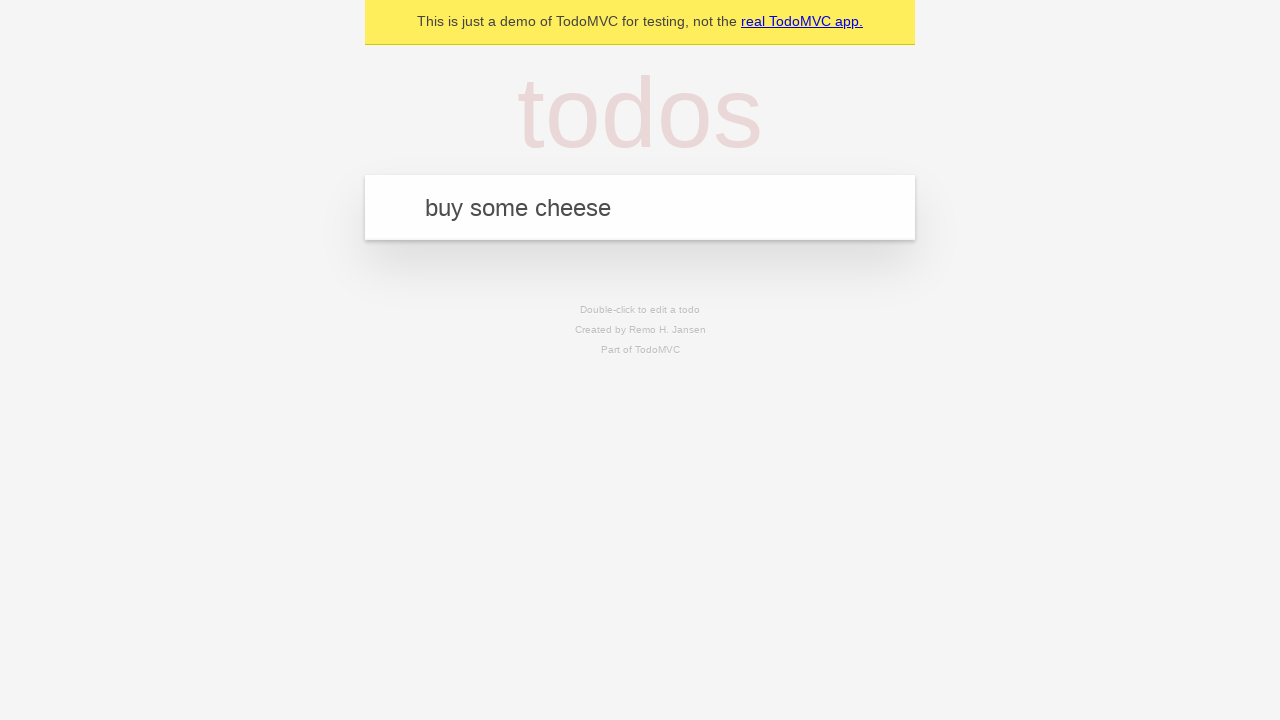

Pressed Enter to add first todo item on internal:attr=[placeholder="What needs to be done?"i]
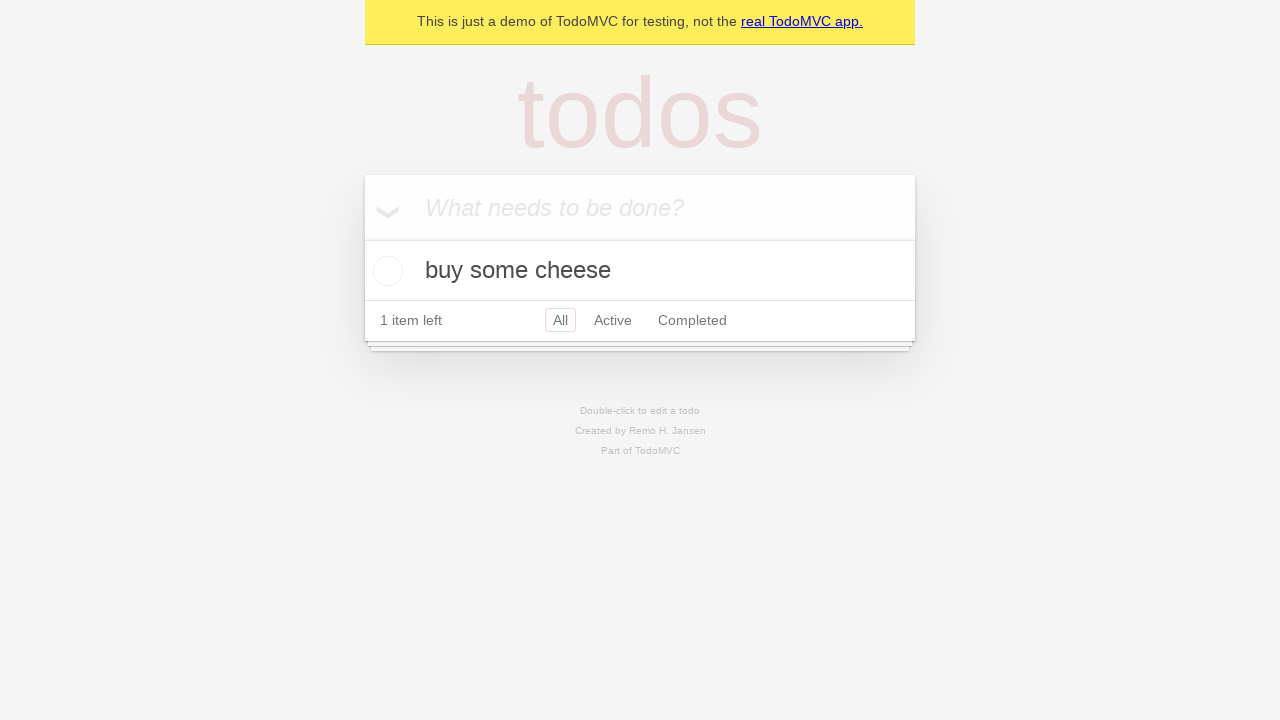

Filled todo input with 'feed the cat' on internal:attr=[placeholder="What needs to be done?"i]
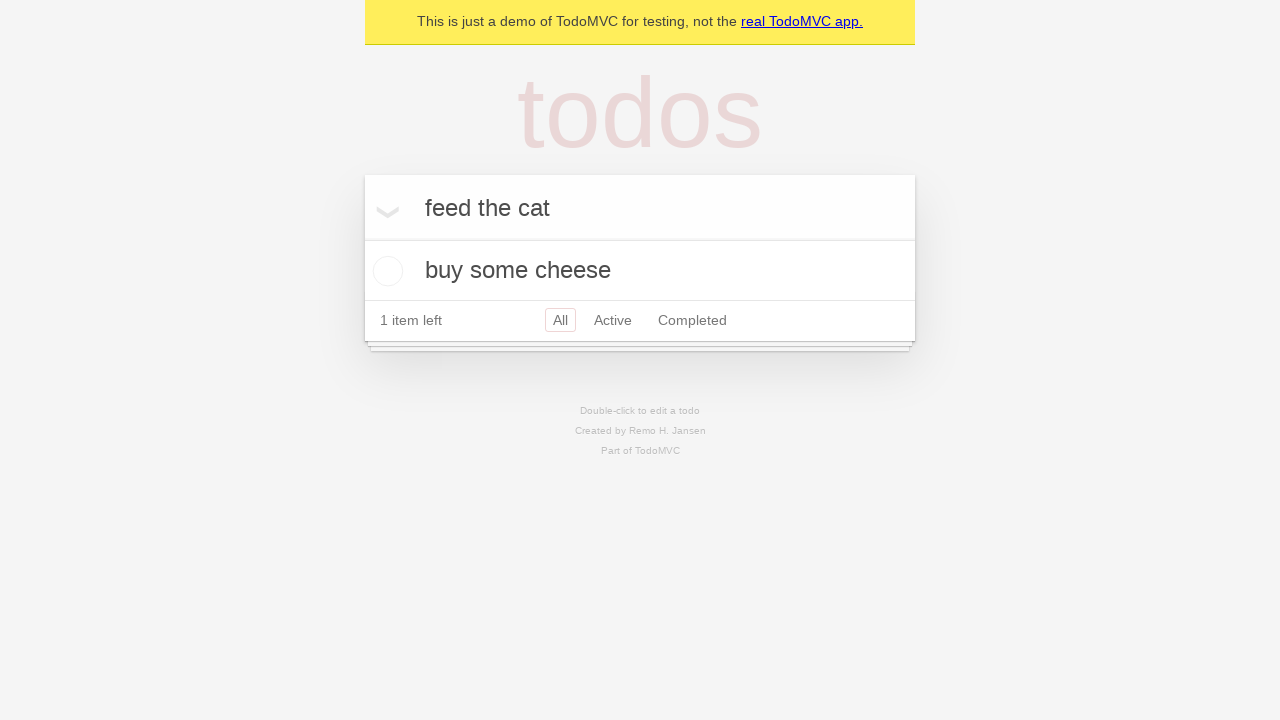

Pressed Enter to add second todo item on internal:attr=[placeholder="What needs to be done?"i]
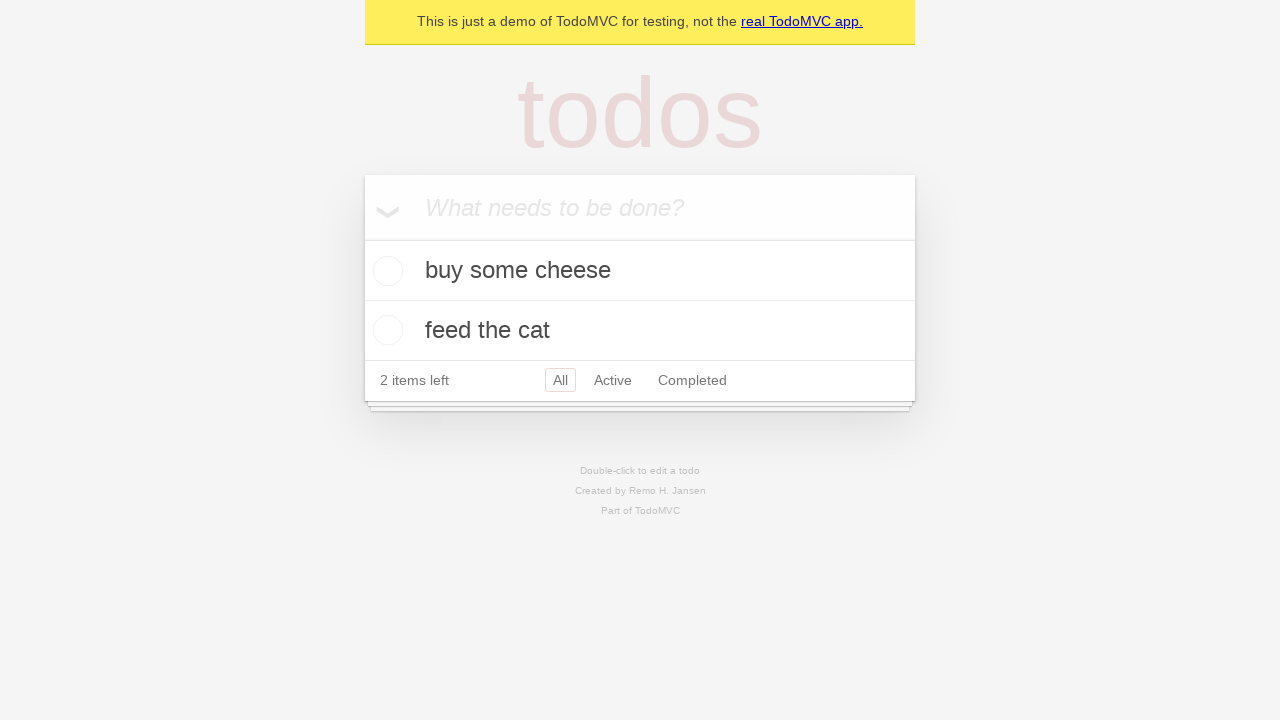

Filled todo input with 'book a doctors appointment' on internal:attr=[placeholder="What needs to be done?"i]
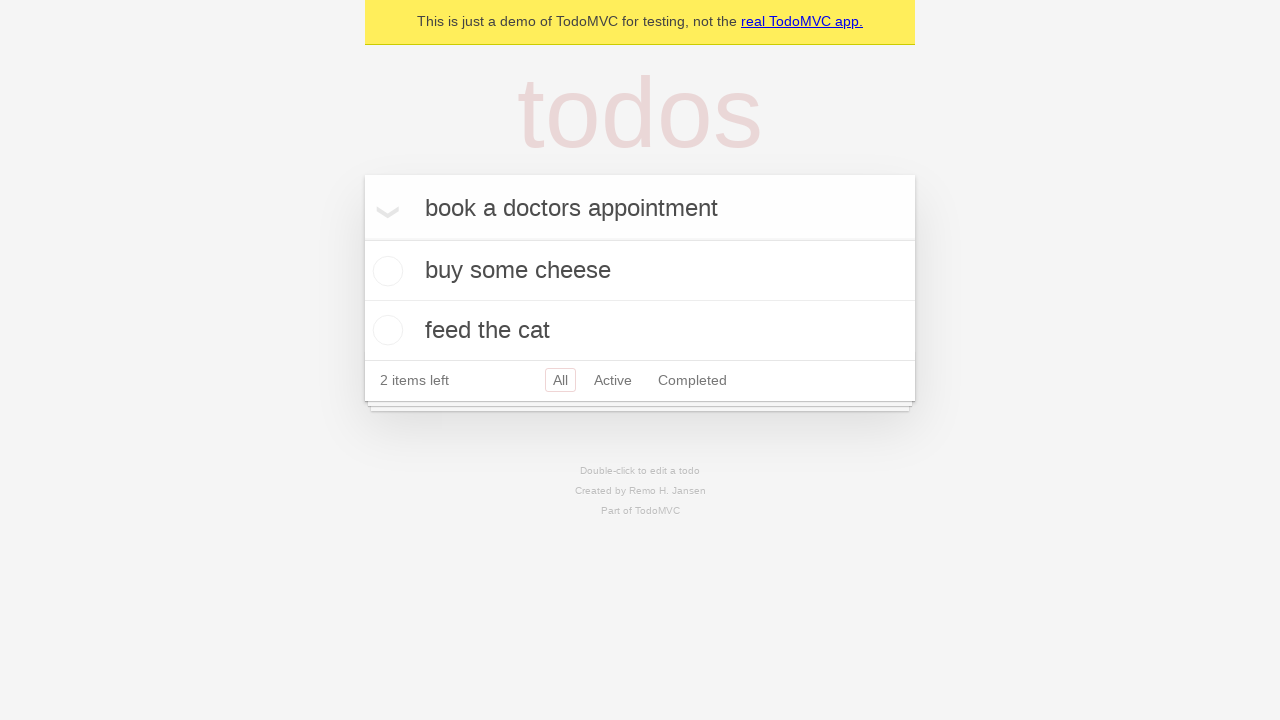

Pressed Enter to add third todo item on internal:attr=[placeholder="What needs to be done?"i]
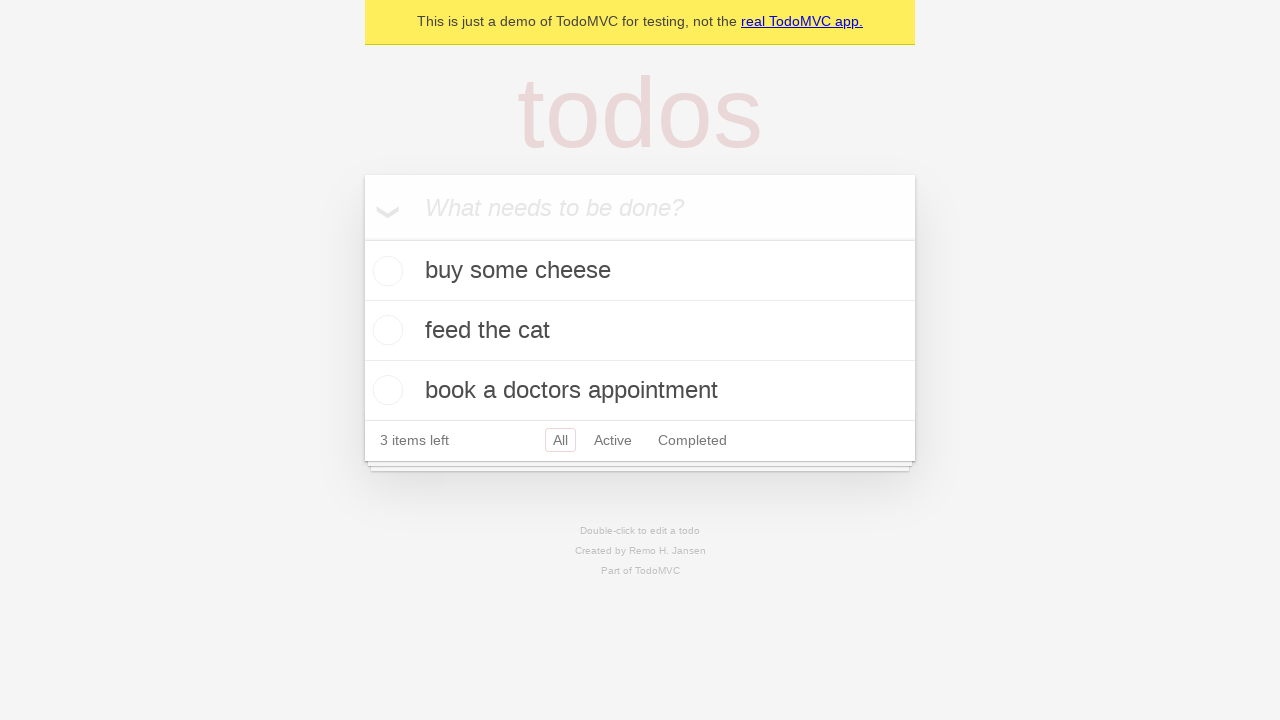

Checked the second todo item (feed the cat) as completed at (385, 330) on internal:testid=[data-testid="todo-item"s] >> nth=1 >> internal:role=checkbox
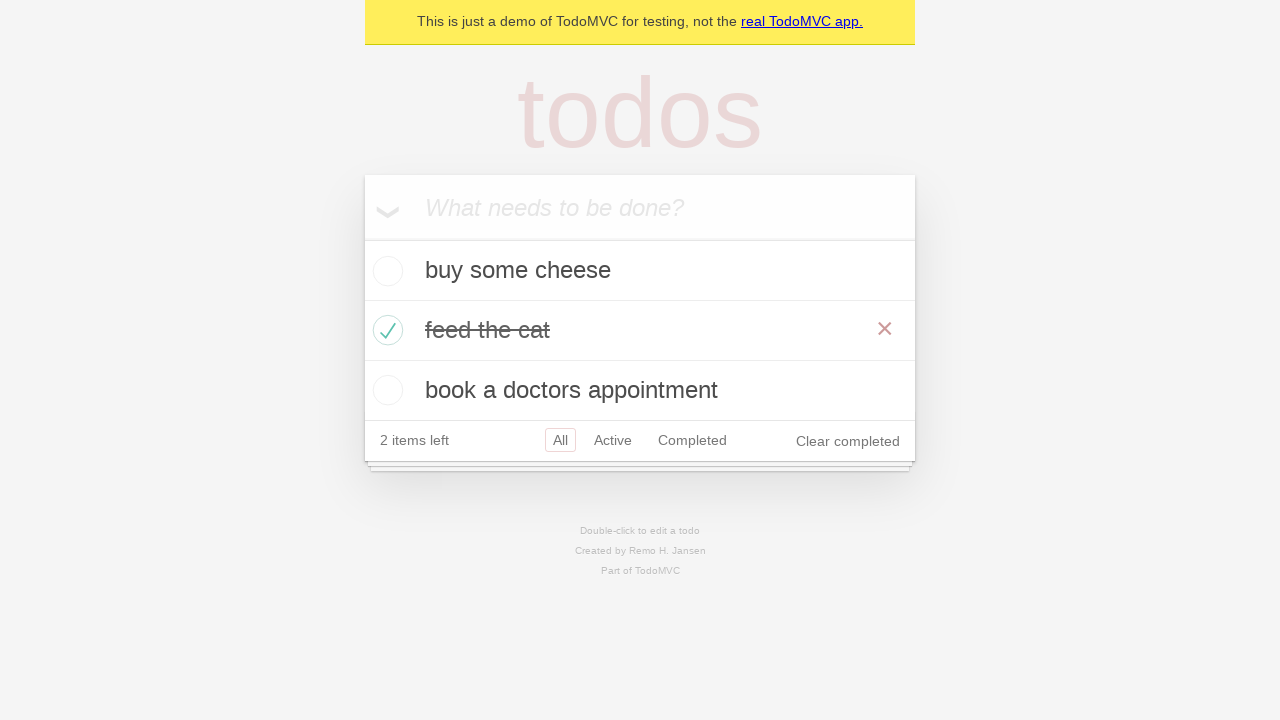

Clicked the Completed filter to display only completed items at (692, 440) on internal:role=link[name="Completed"i]
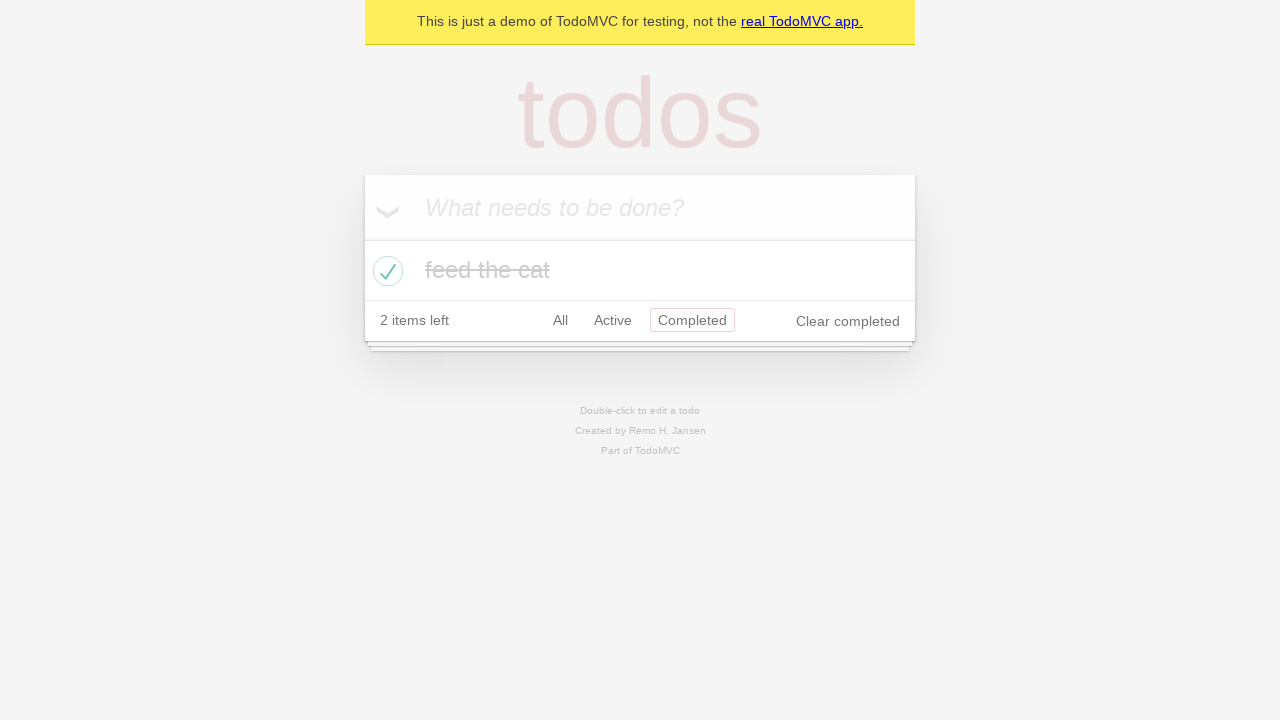

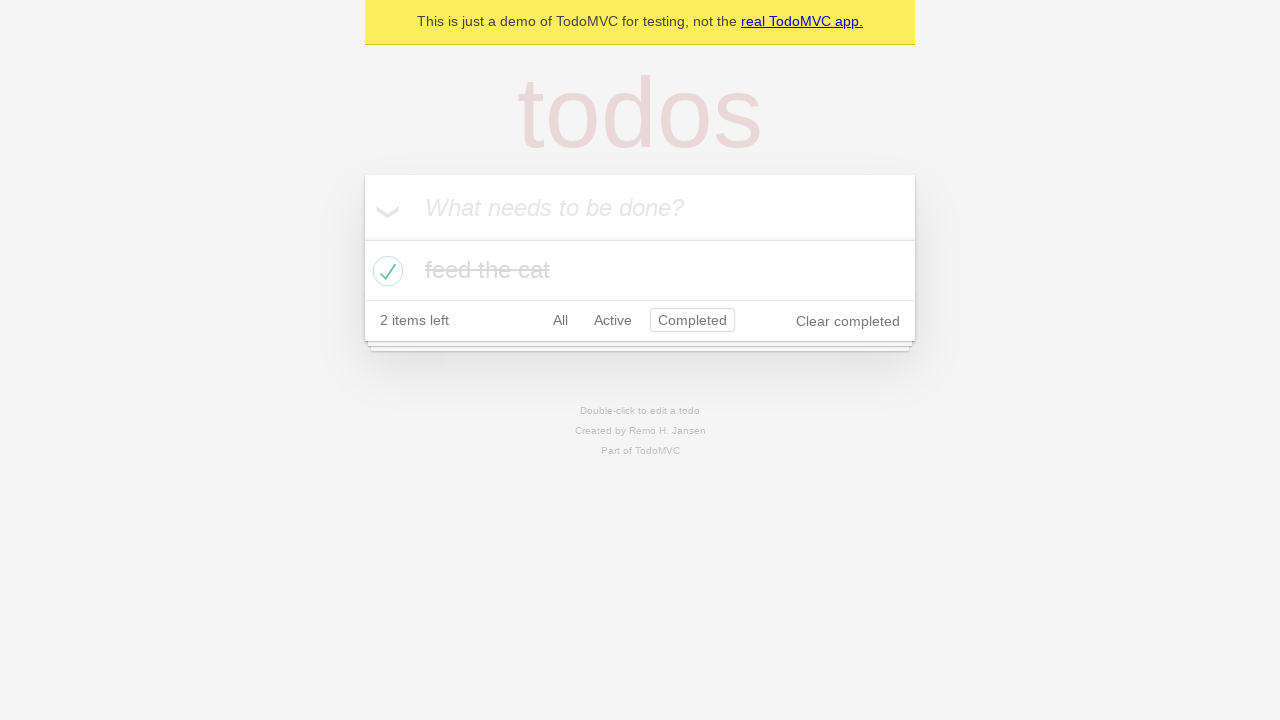